Tests various checkbox selection scenarios on a practice form including selecting specific checkboxes, all checkboxes, conditional selections, and first/last checkbox selections

Starting URL: https://www.techlistic.com/p/selenium-practice-form.html

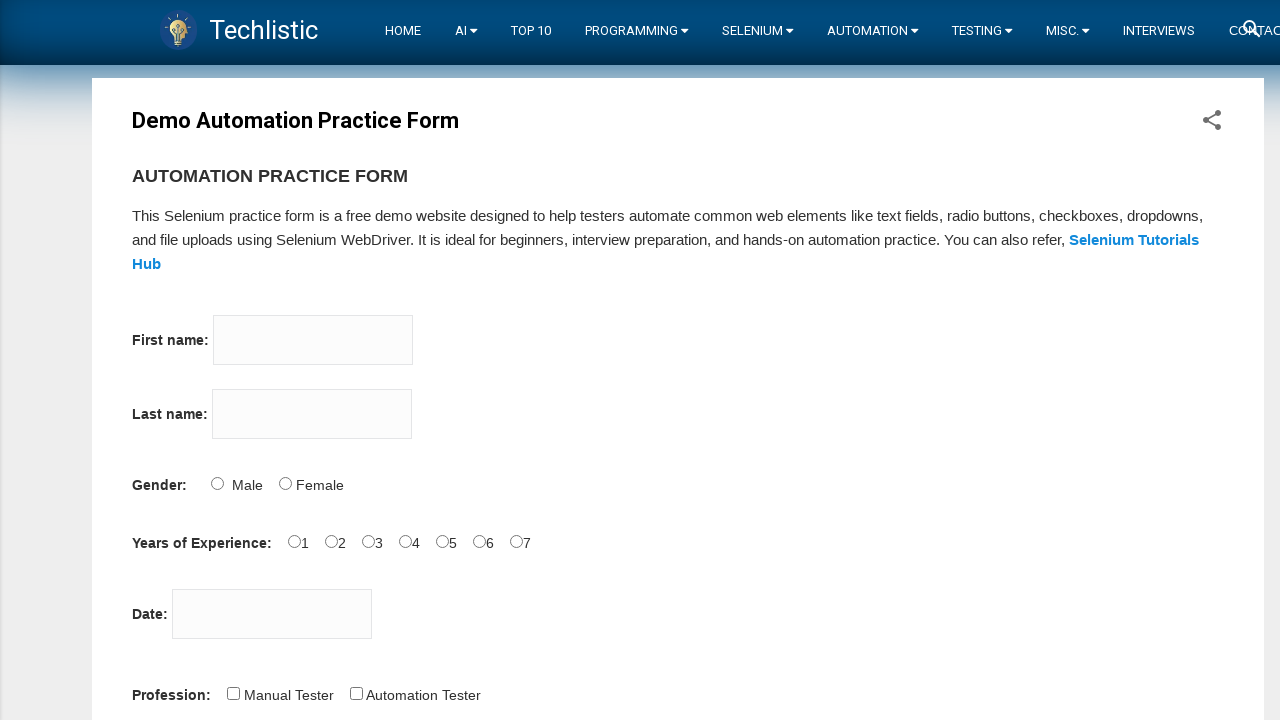

Clicked specific checkbox for Manual Testing (profession-0) at (233, 693) on input#profession-0
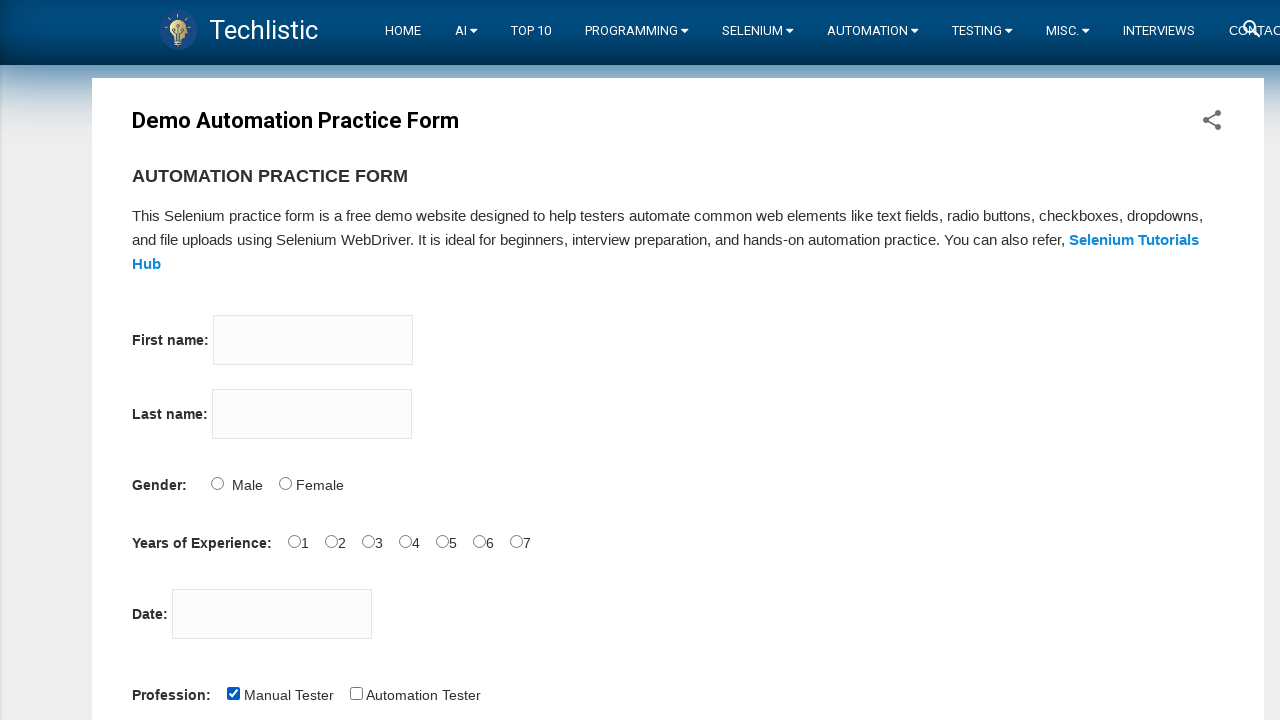

Retrieved all profession checkboxes from the form
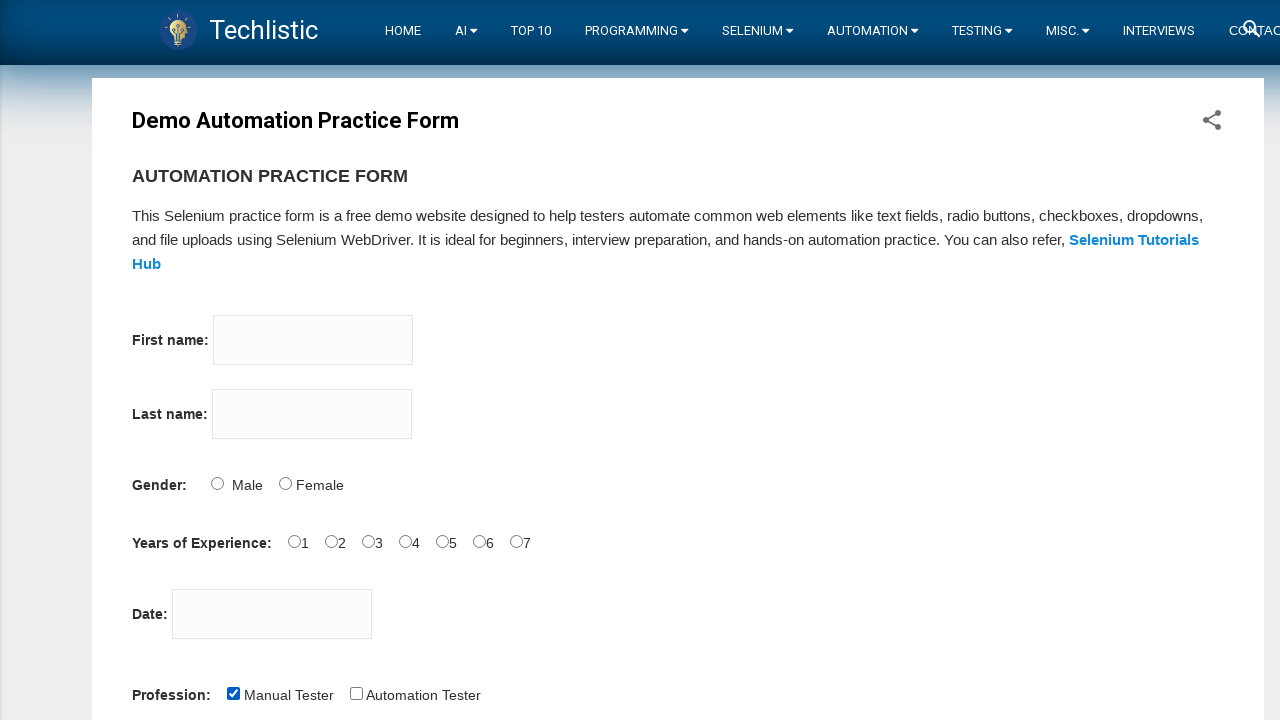

Clicked checkbox in first loop iteration at (233, 693) on input[type='checkbox'][id*='profession-'] >> nth=0
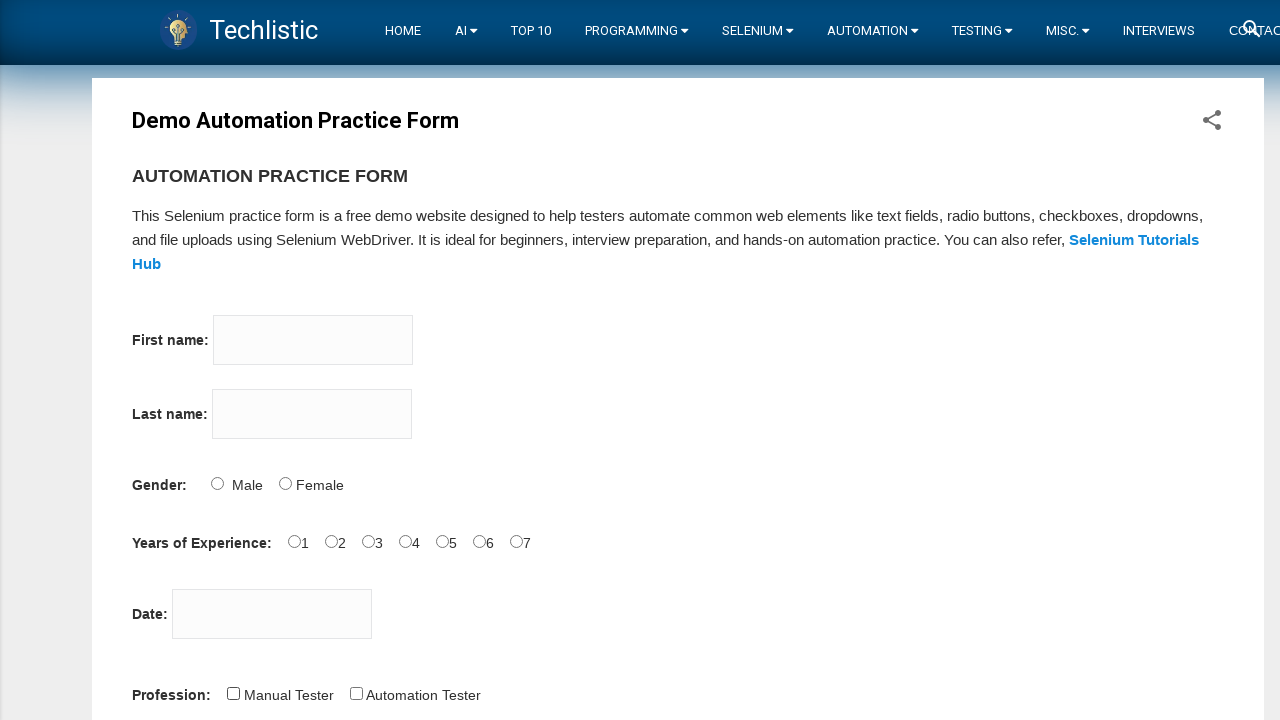

Clicked checkbox in first loop iteration at (356, 693) on input[type='checkbox'][id*='profession-'] >> nth=1
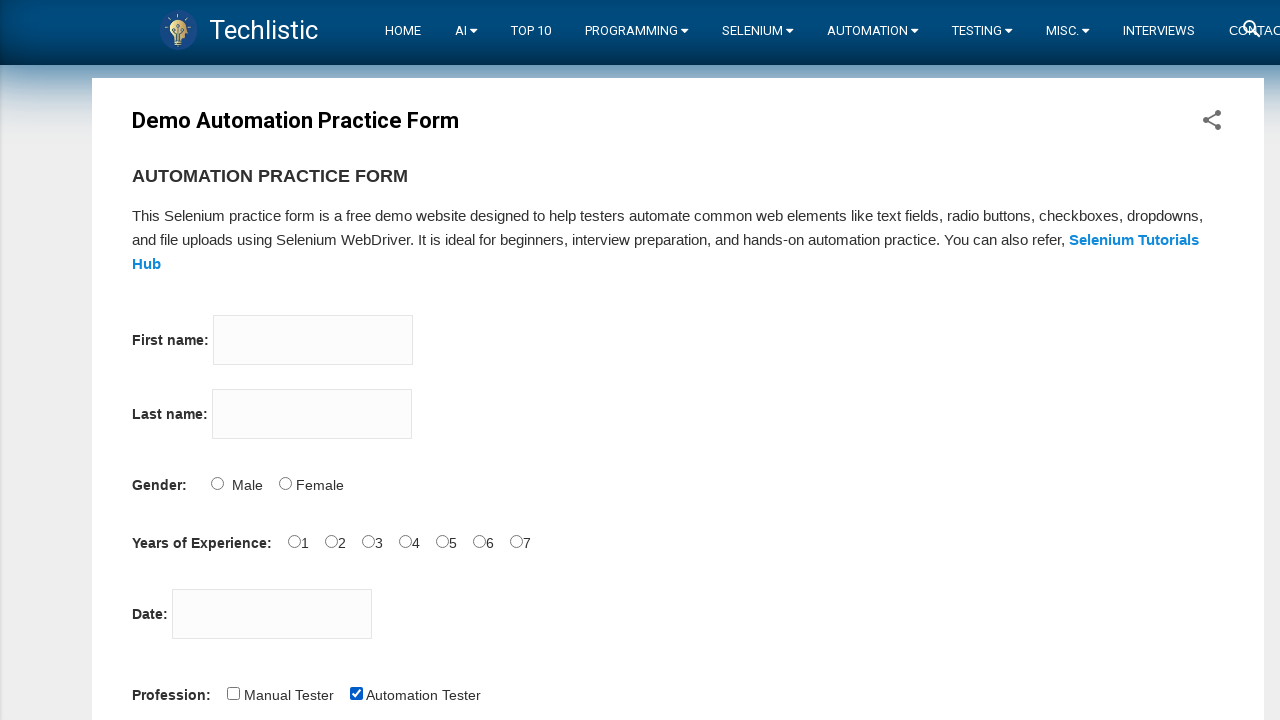

Clicked checkbox in second loop iteration at (233, 693) on input[type='checkbox'][id*='profession-'] >> nth=0
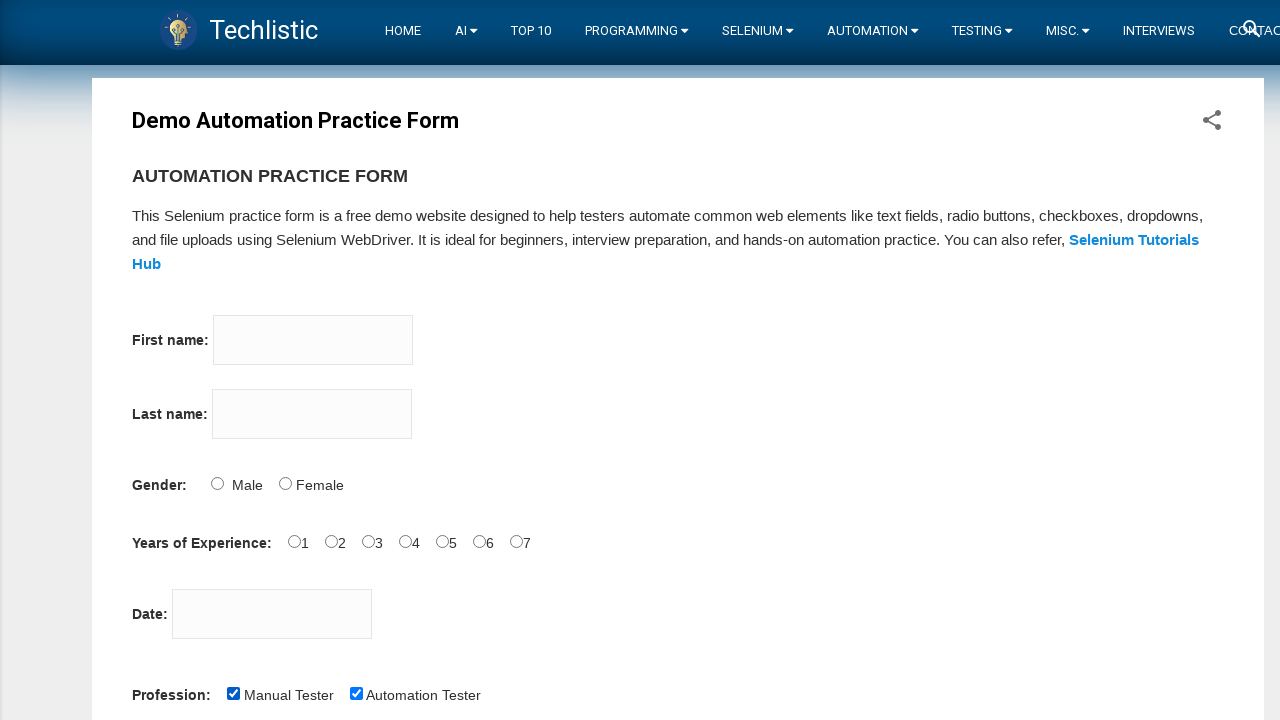

Clicked checkbox in second loop iteration at (356, 693) on input[type='checkbox'][id*='profession-'] >> nth=1
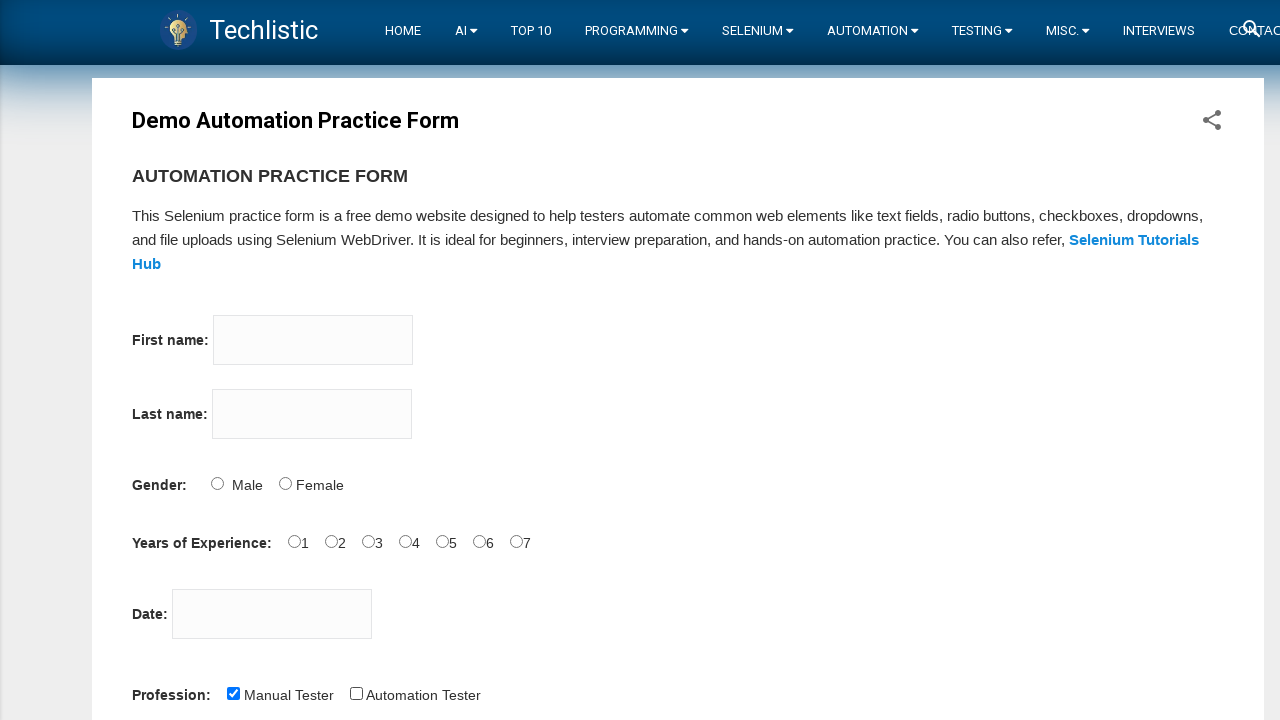

Clicked conditional checkbox with id profession-0 at (233, 693) on input[type='checkbox'][id*='profession-'] >> nth=0
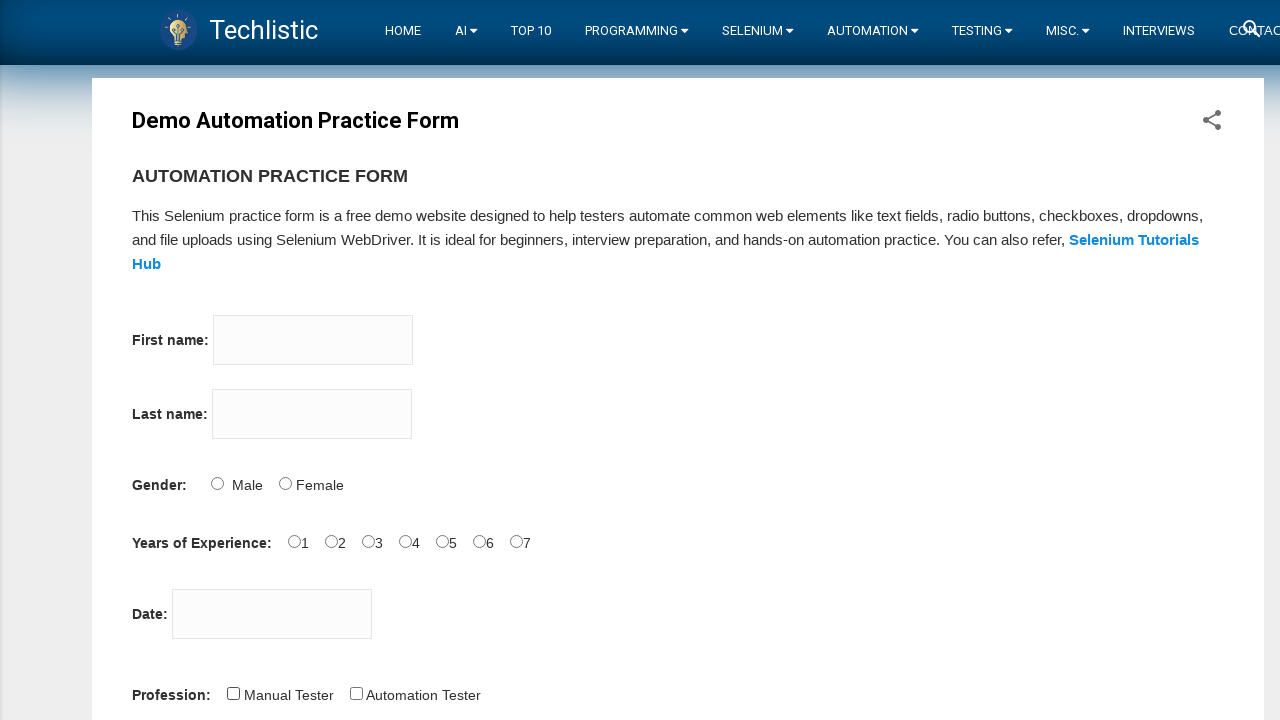

Clicked conditional checkbox with id profession-1 at (356, 693) on input[type='checkbox'][id*='profession-'] >> nth=1
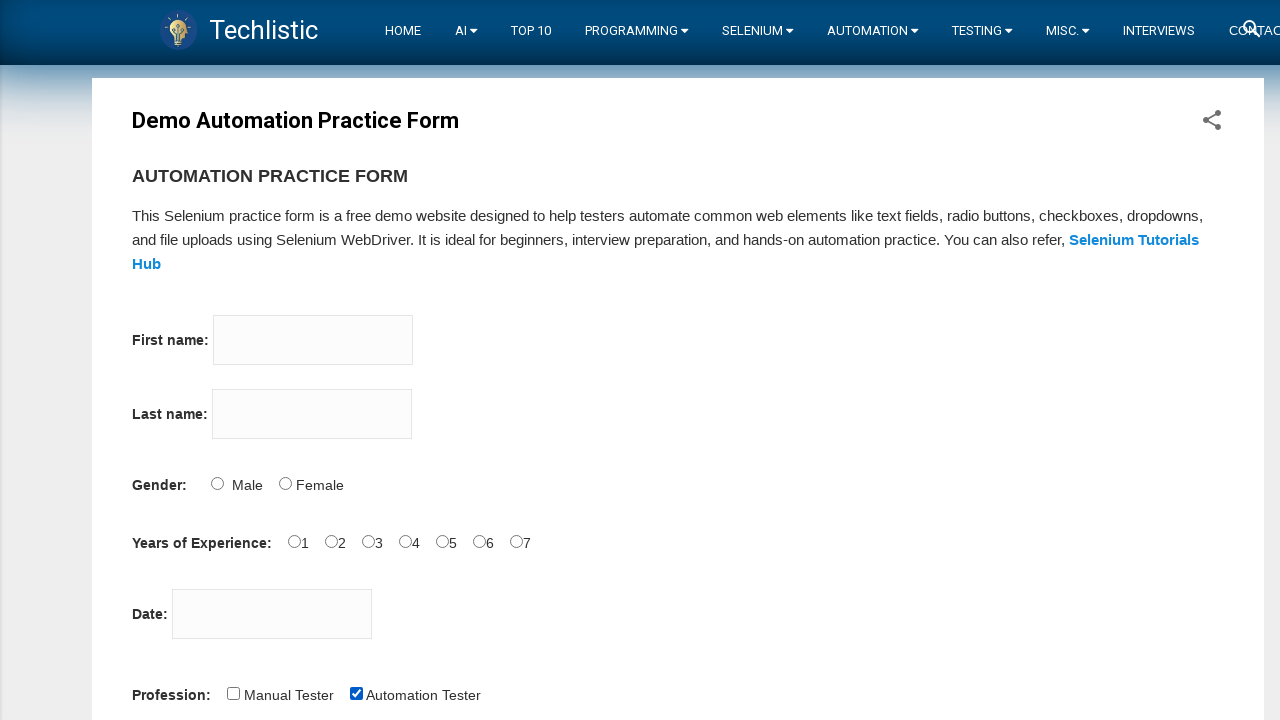

Clicked the last checkbox in the list at (356, 693) on input[type='checkbox'][id*='profession-'] >> nth=1
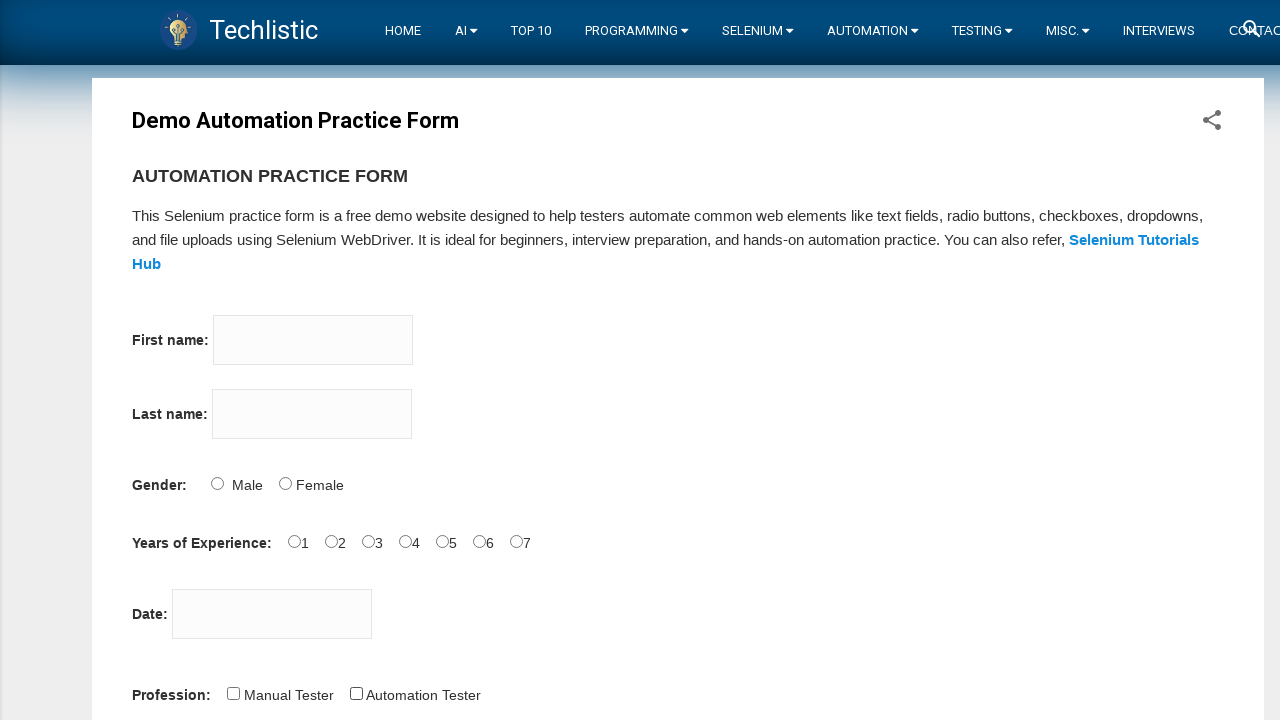

Clicked the first checkbox in the list at (233, 693) on input[type='checkbox'][id*='profession-'] >> nth=0
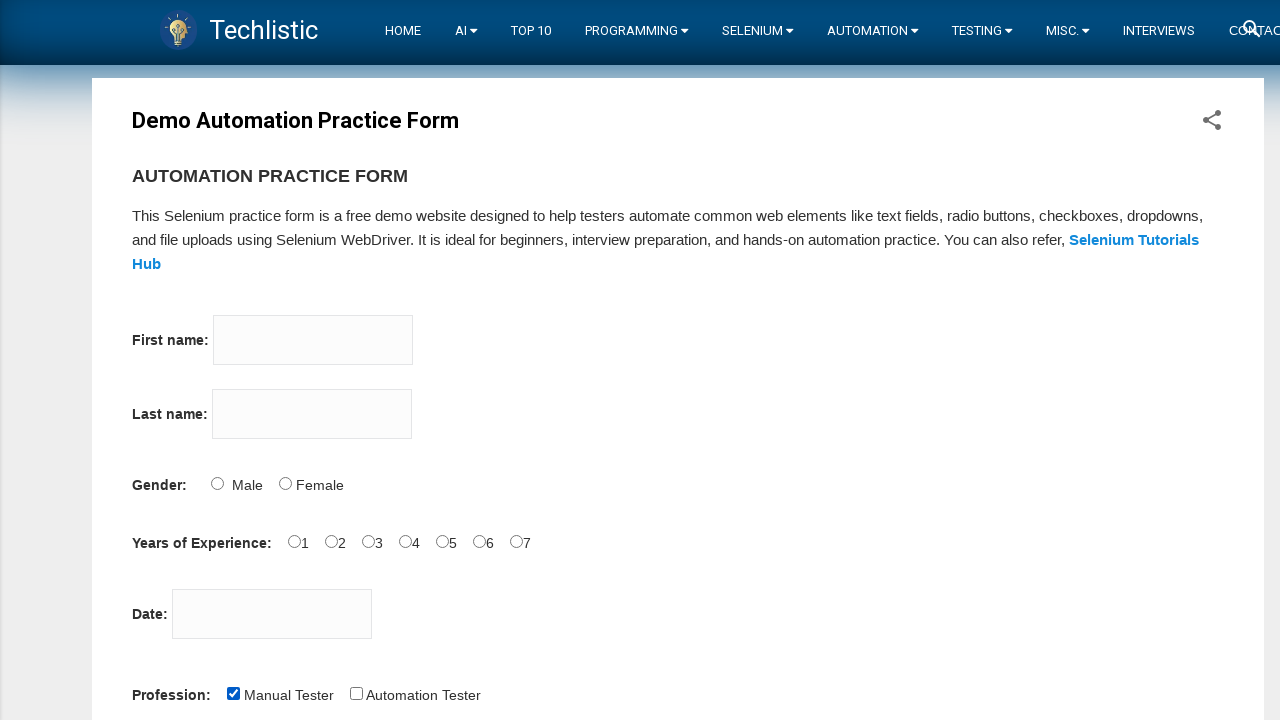

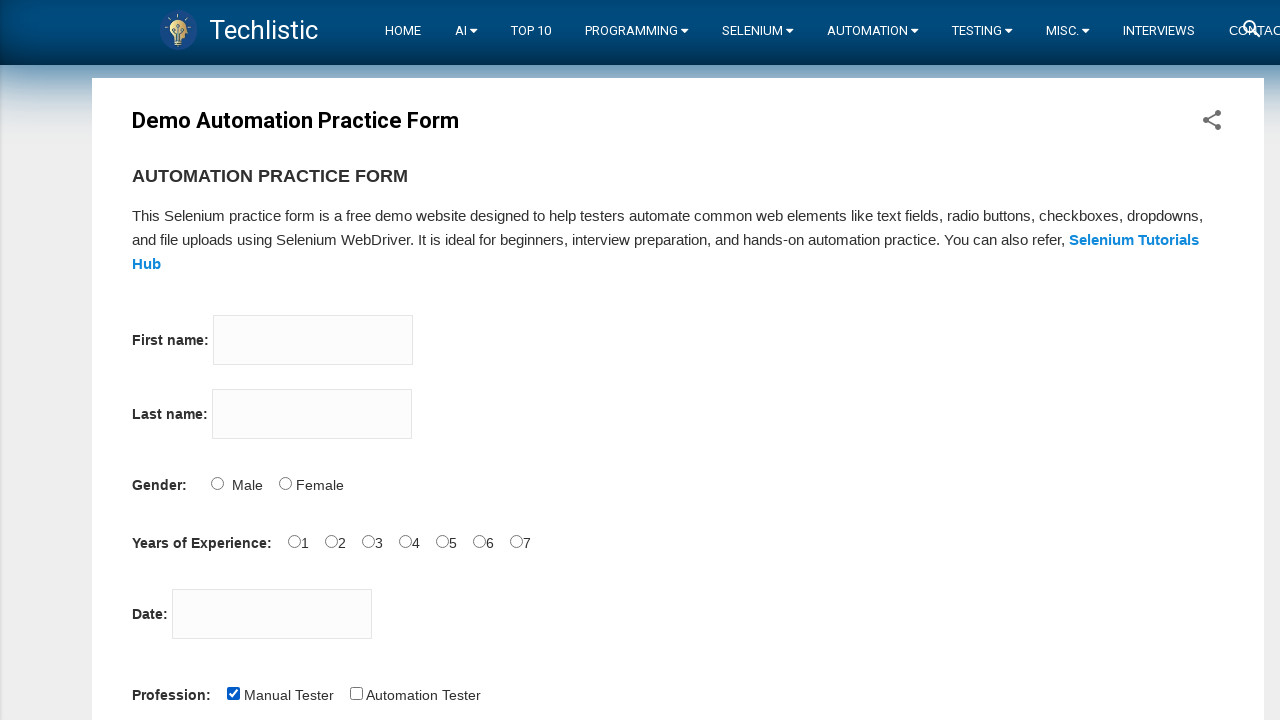